Navigates to the Droppable demo page, switches to the demo iframe, performs a drag and drop operation, and verifies the drop was successful

Starting URL: https://jqueryui.com/demos/

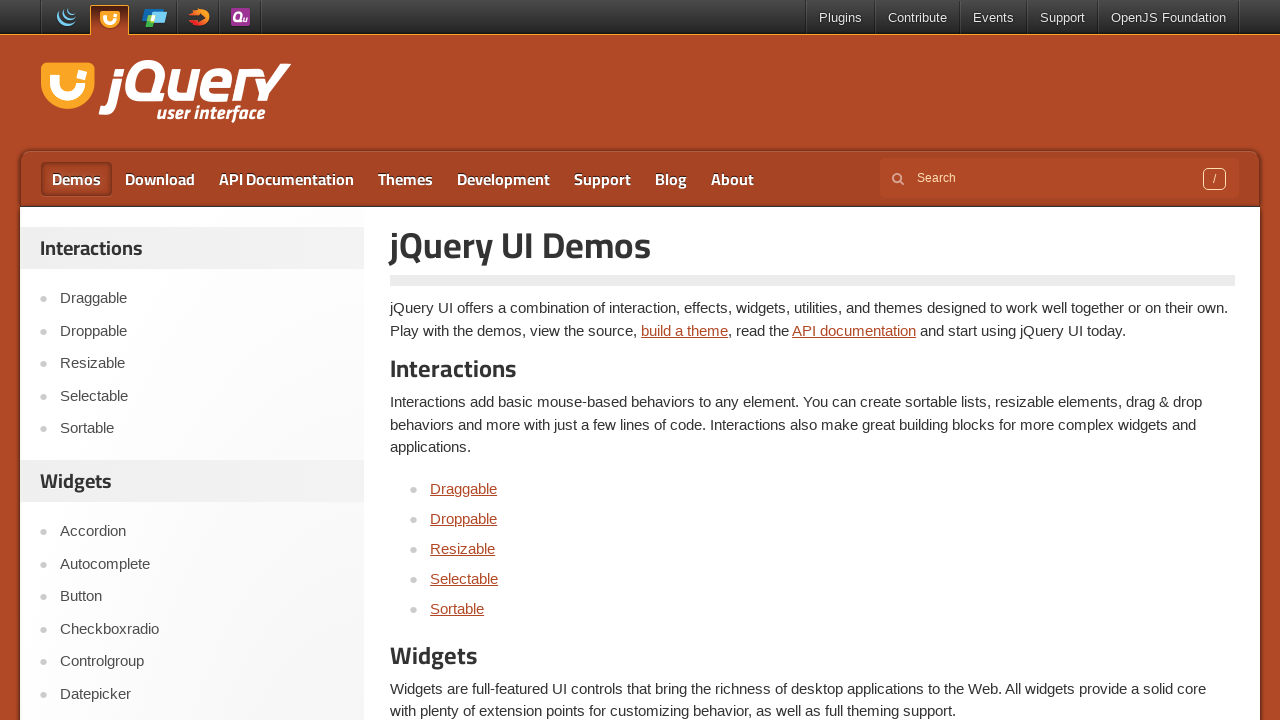

Clicked on Droppable link at (464, 518) on text=Droppable
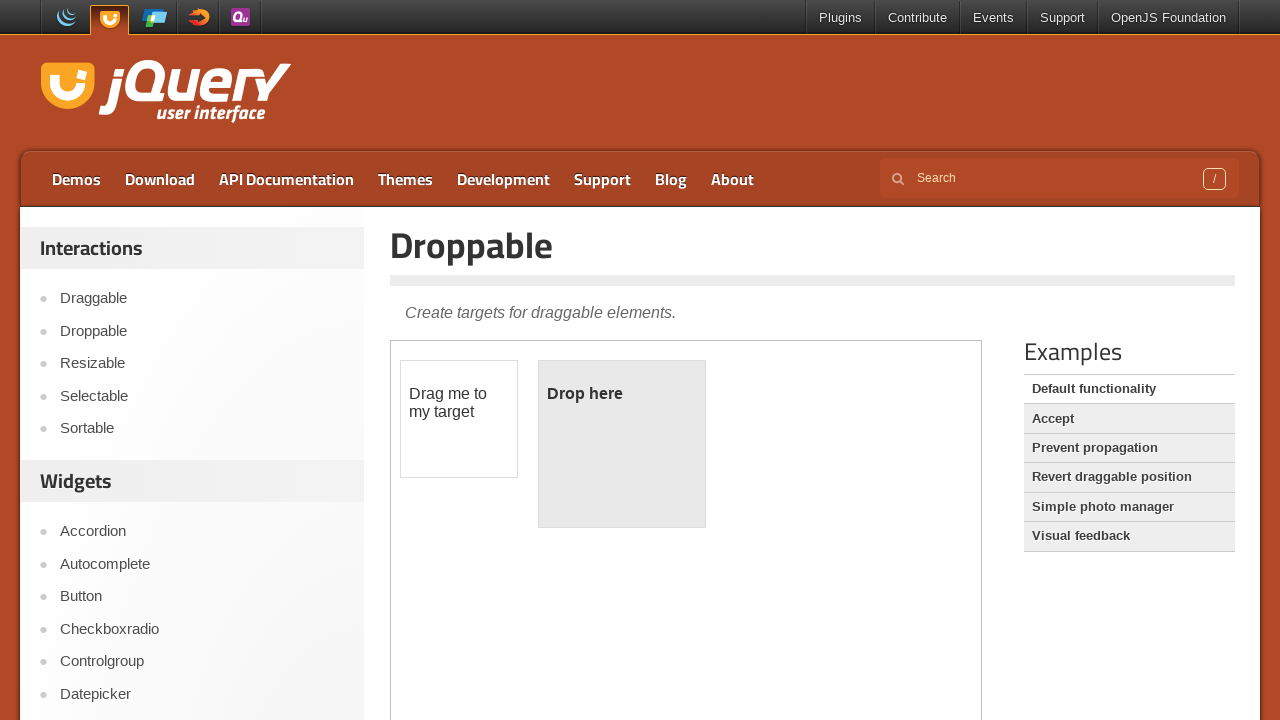

Demo frame loaded
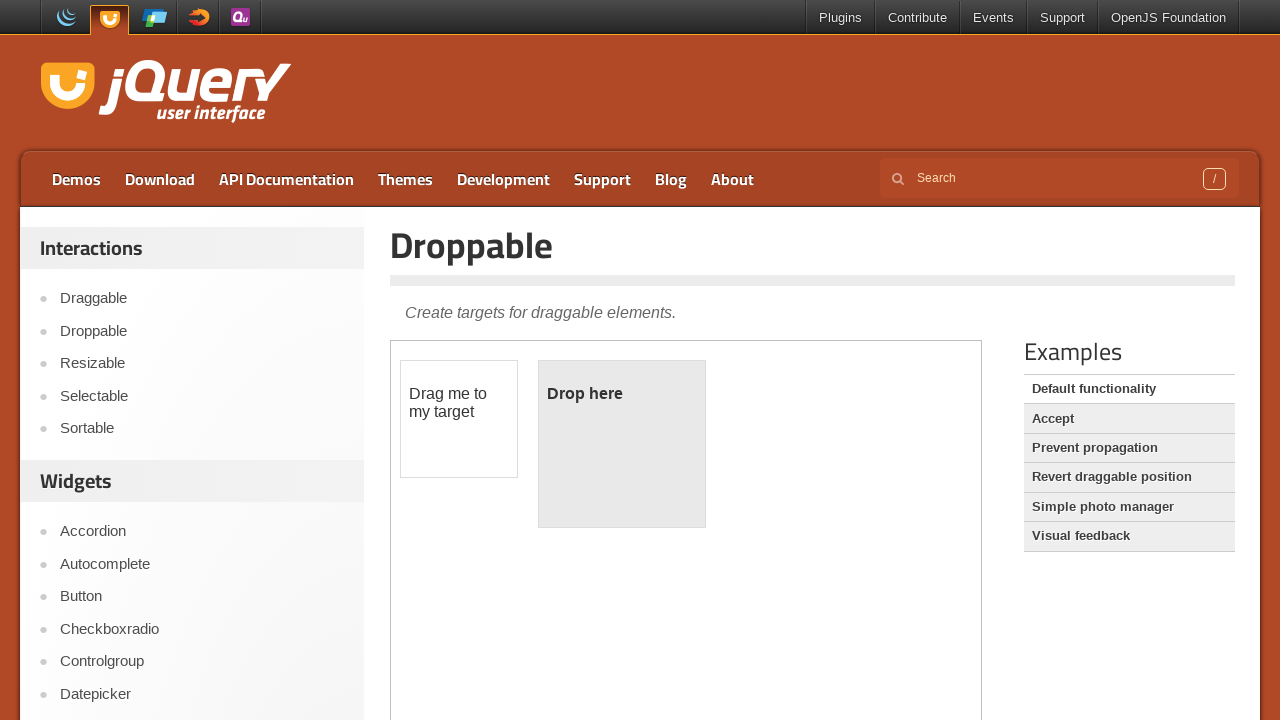

Switched to demo iframe
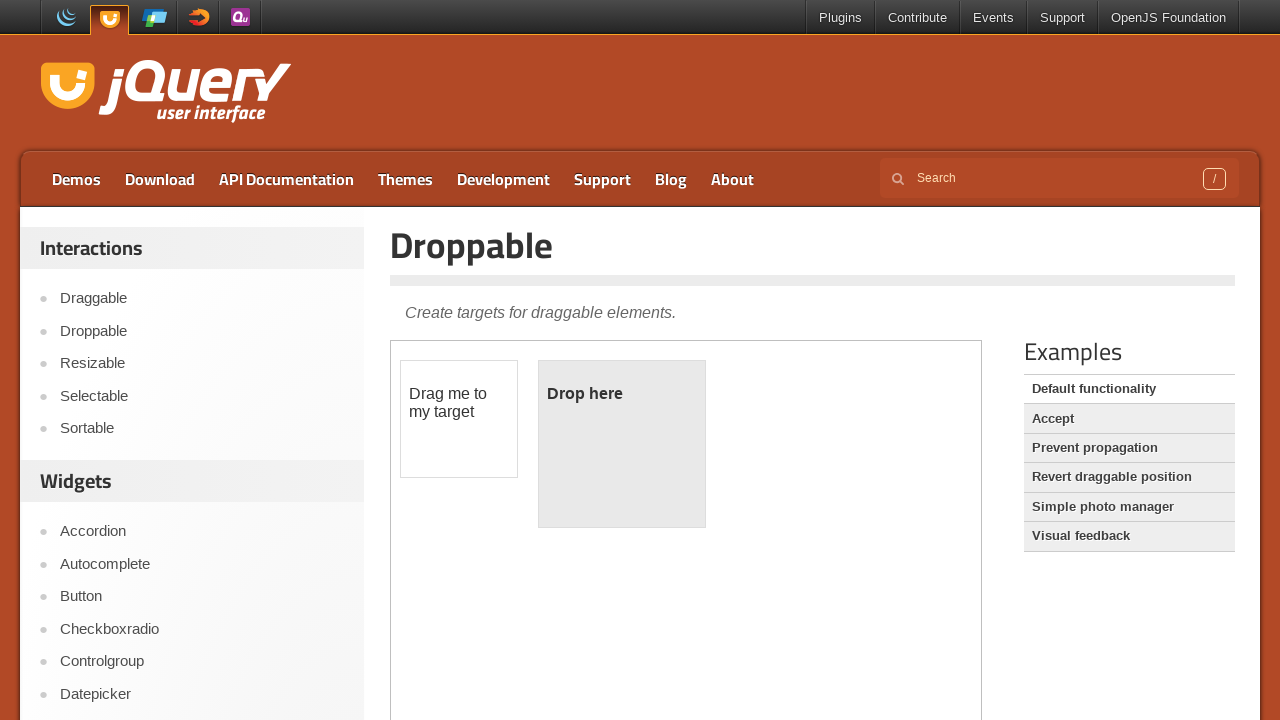

Dragged draggable box to droppable box at (622, 444)
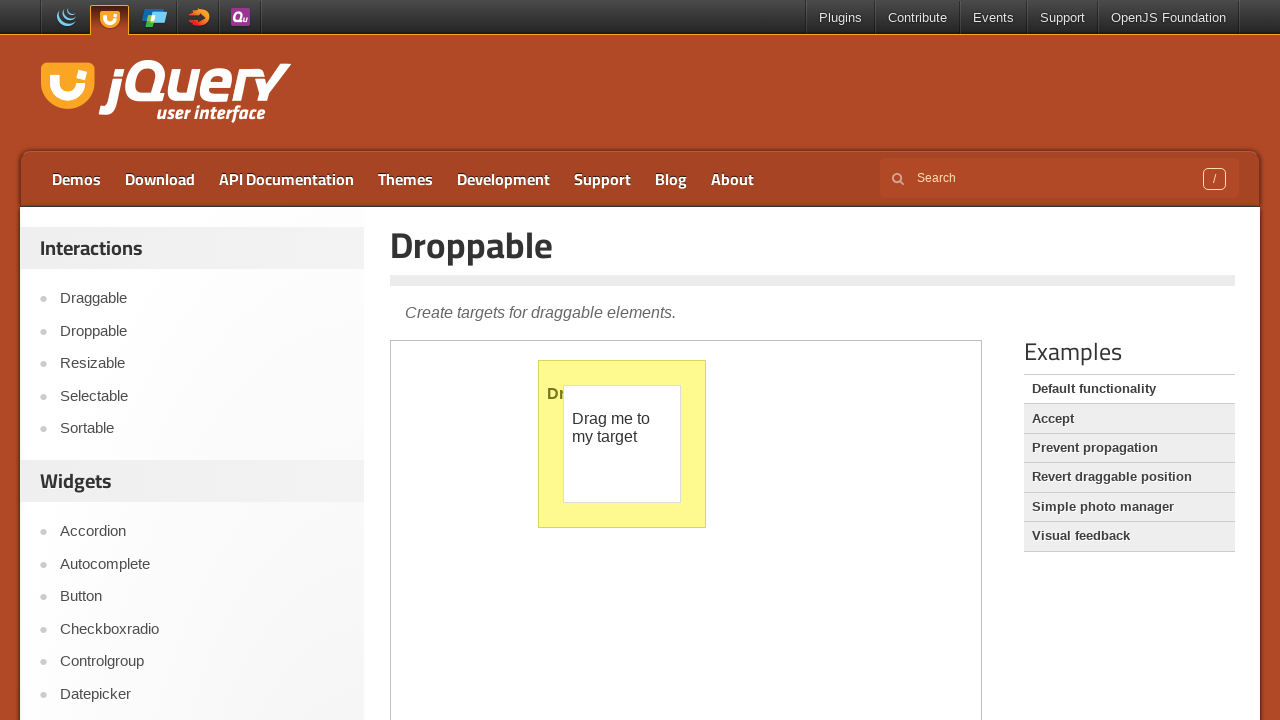

Verified droppable element contains 'Dropped!' text
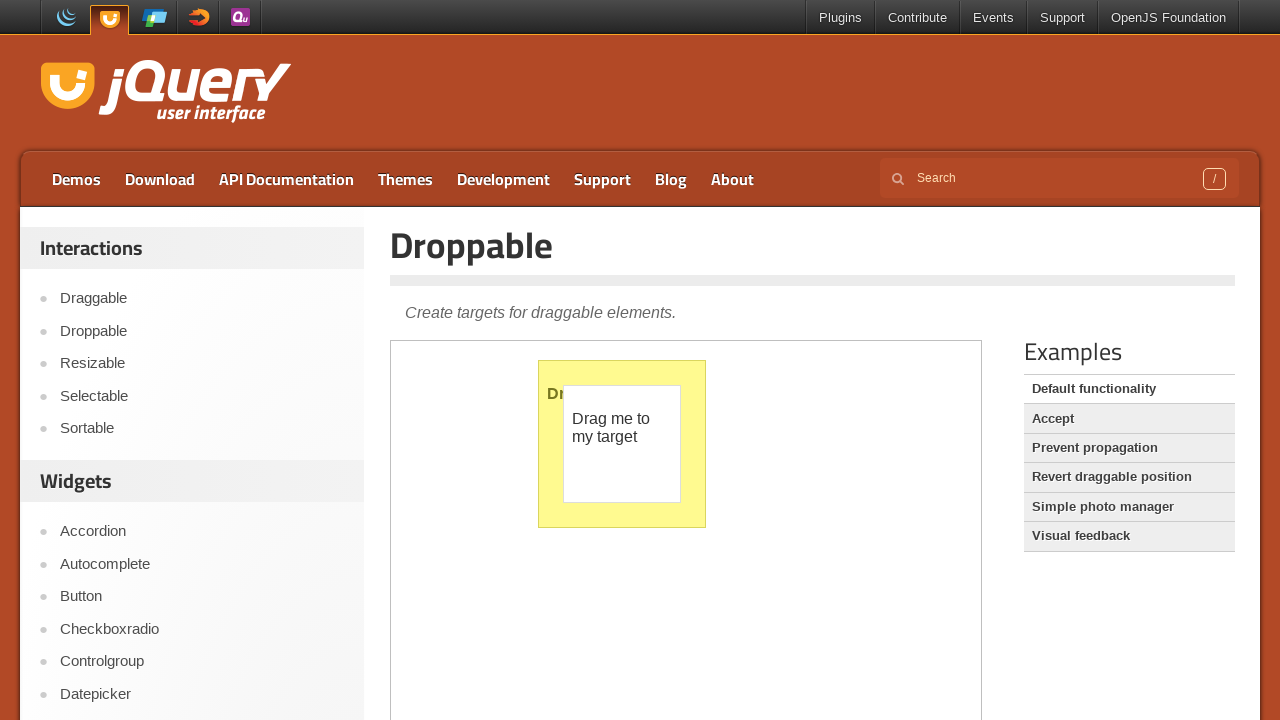

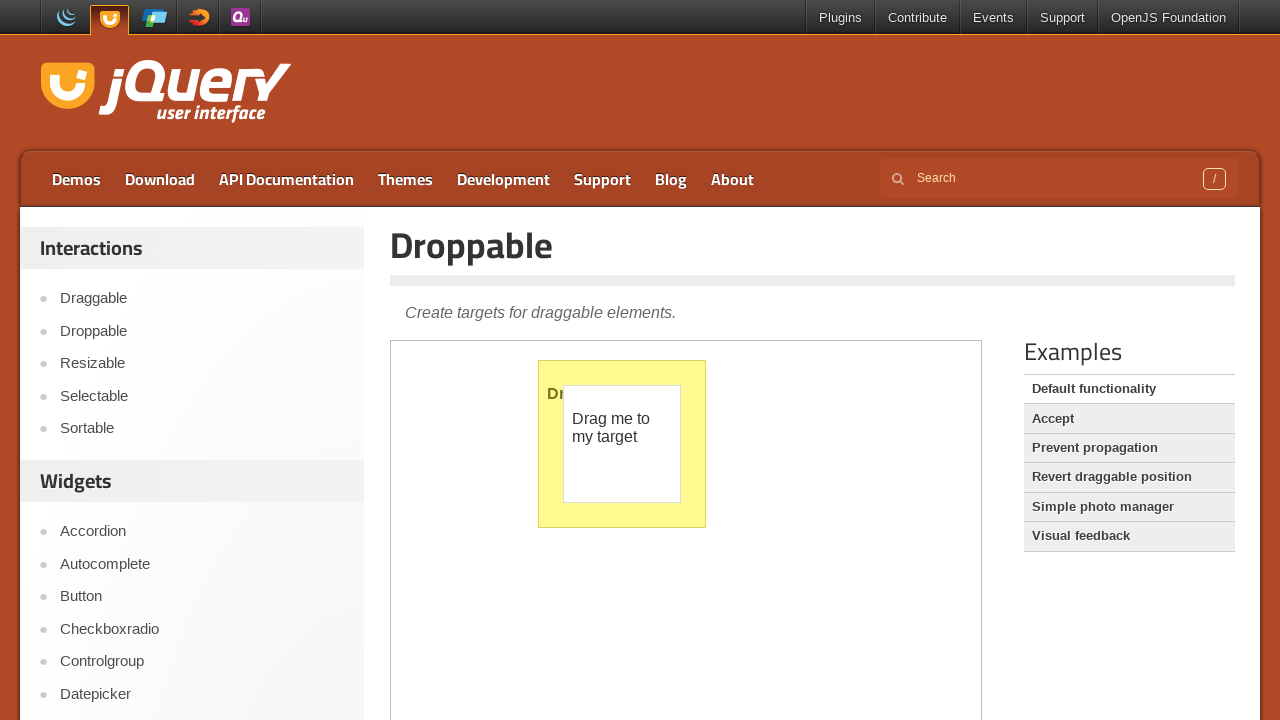